Tests browser window handling by navigating to a W3Schools demo page, switching to an iframe, clicking a button that opens a new window, switching to the child window, closing it, and switching back to the parent window.

Starting URL: https://www.w3schools.com/jsref/tryit.asp?filename=tryjsref_win_open

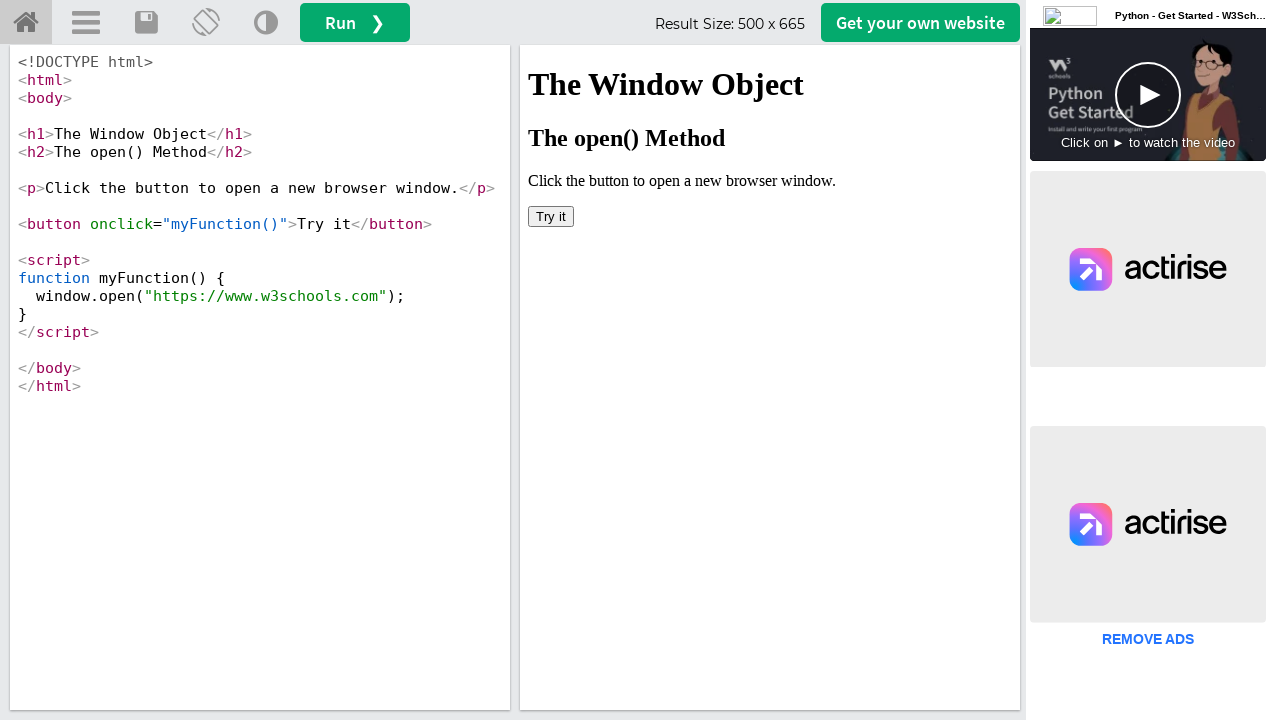

Switched to iframe and clicked button to open new window at (551, 216) on #iframeResult >> internal:control=enter-frame >> button
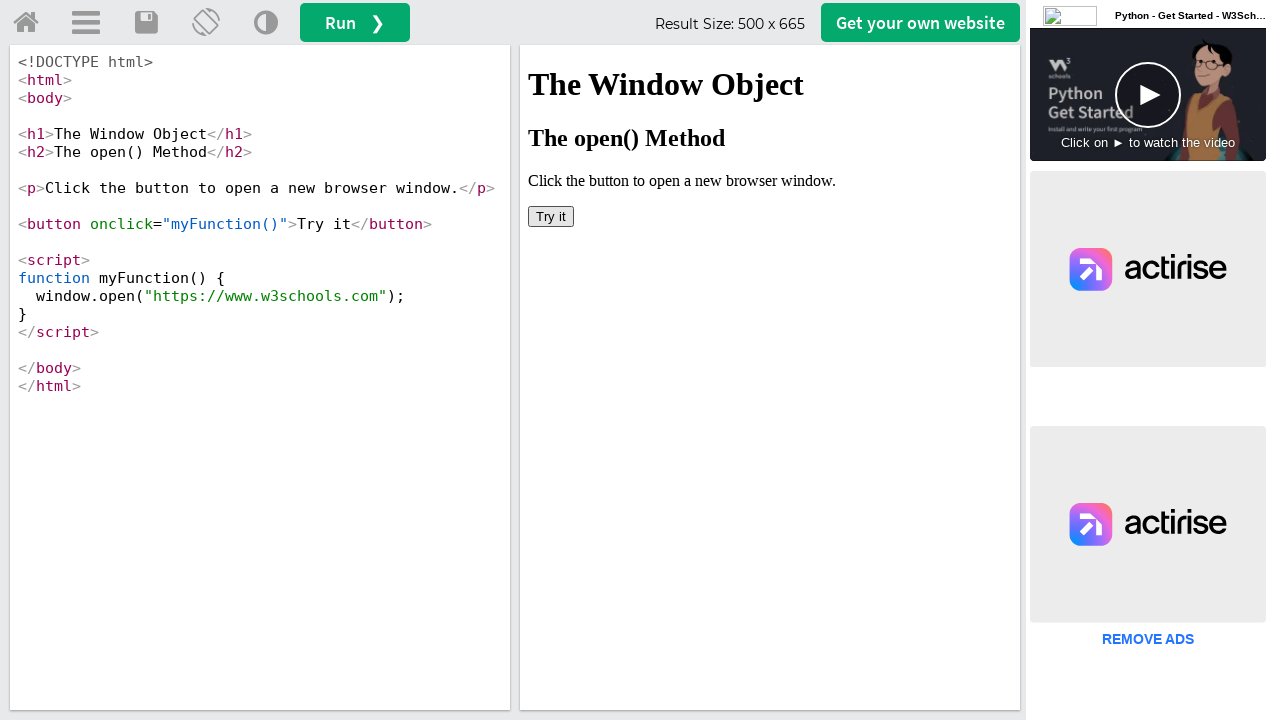

Waited for popup window to open
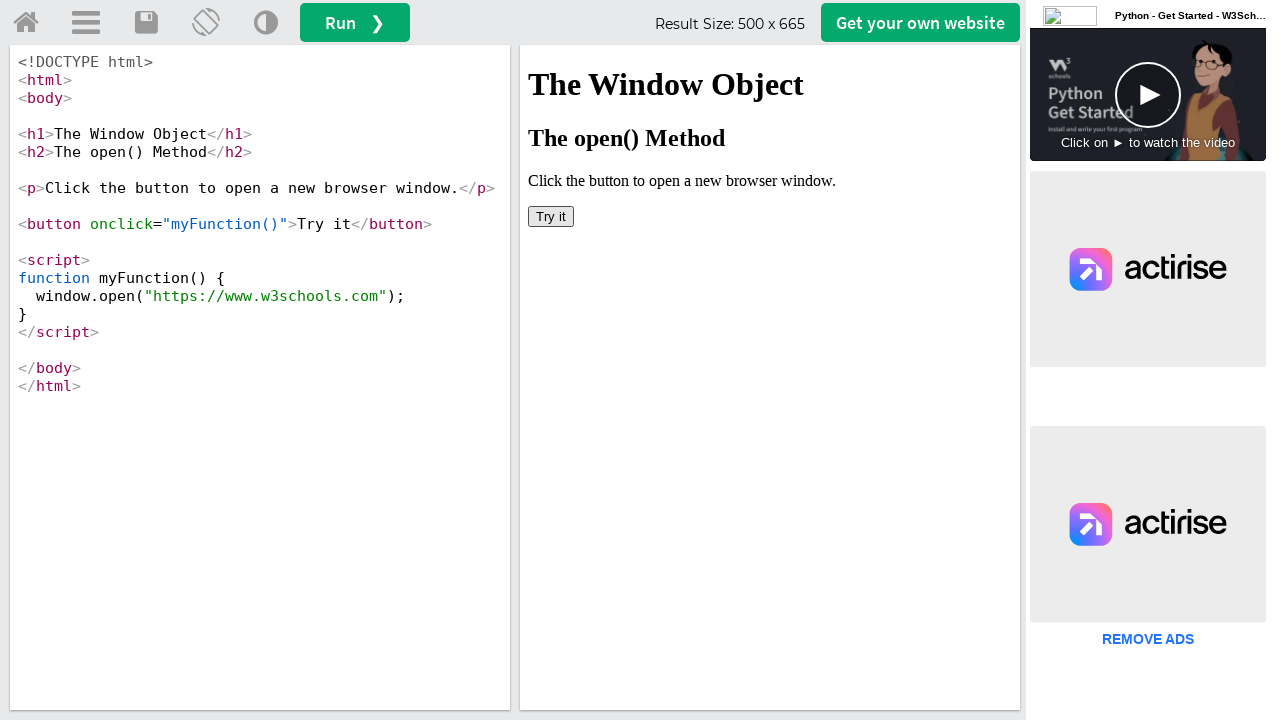

Retrieved all pages in browser context
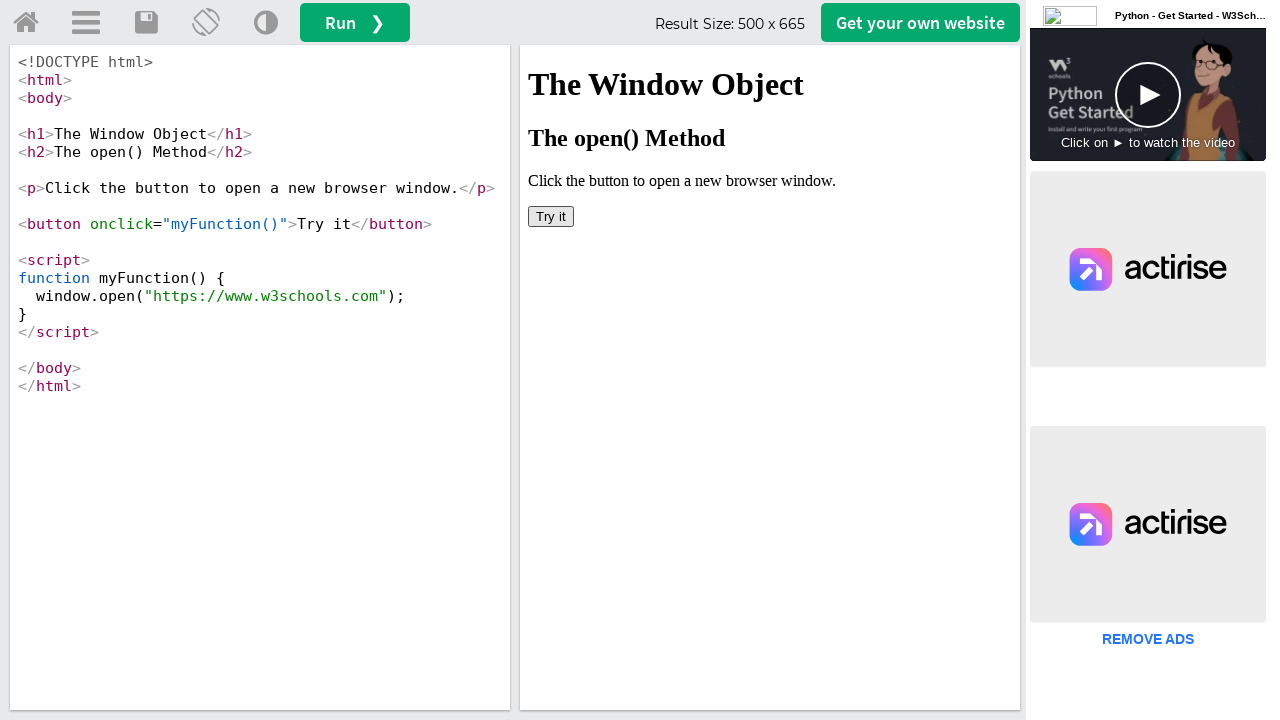

Switched to child window
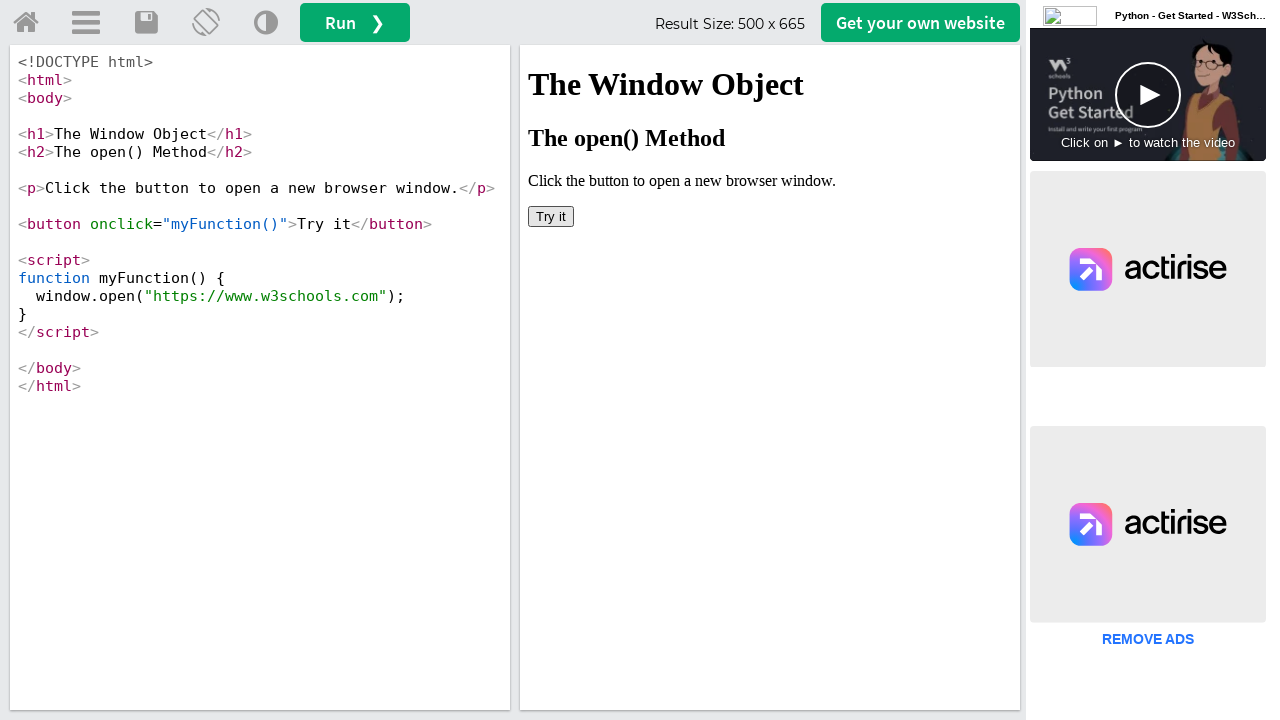

Retrieved child window title: W3Schools Online Web Tutorials
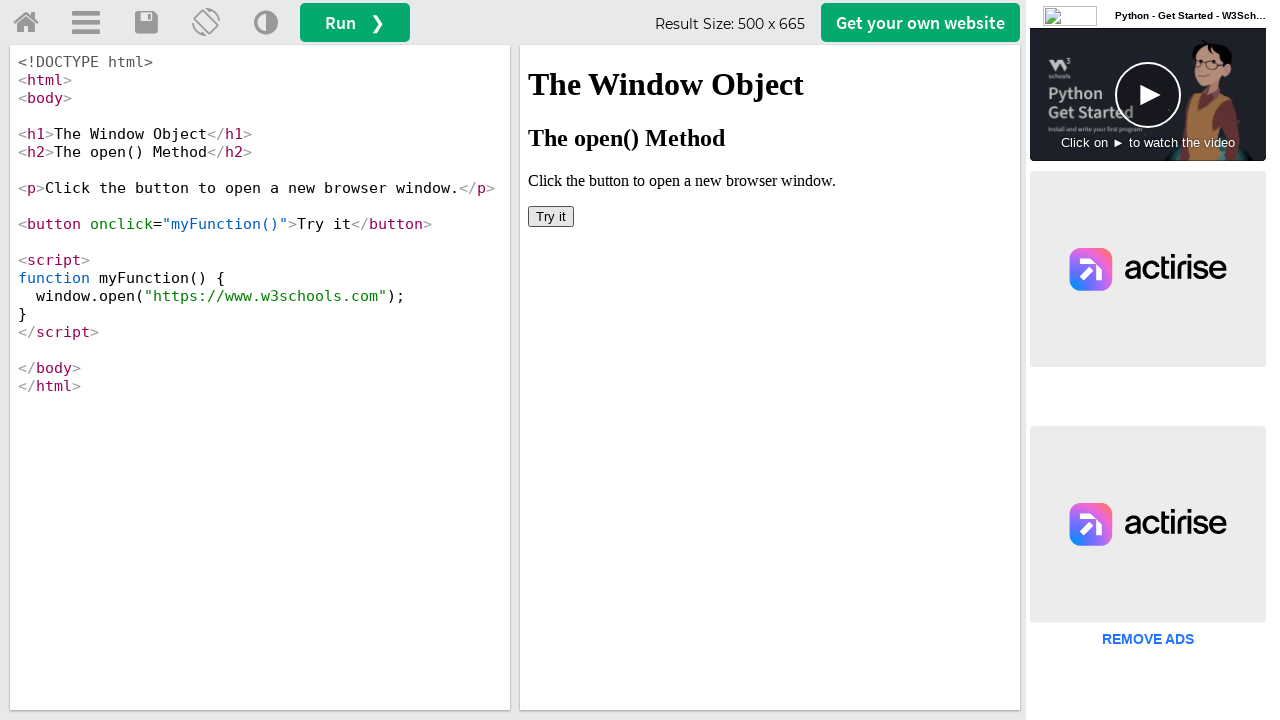

Closed child window
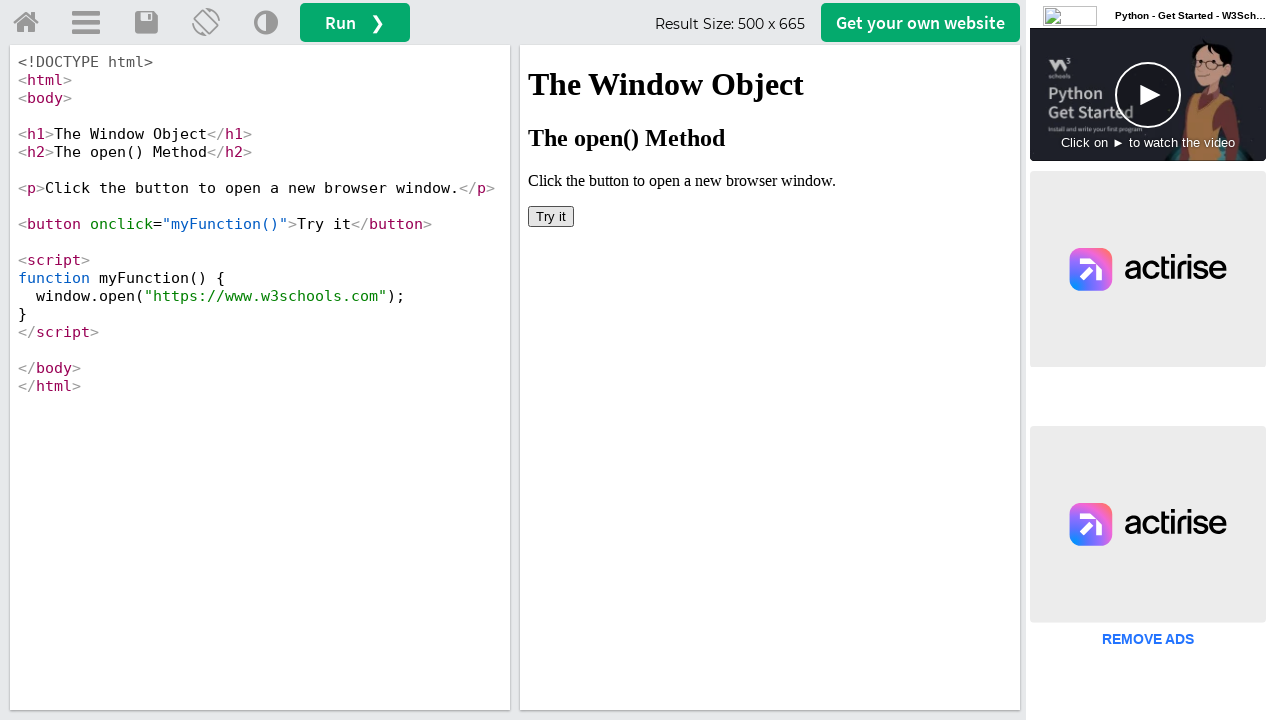

Switched back to parent window with title: W3Schools Tryit Editor
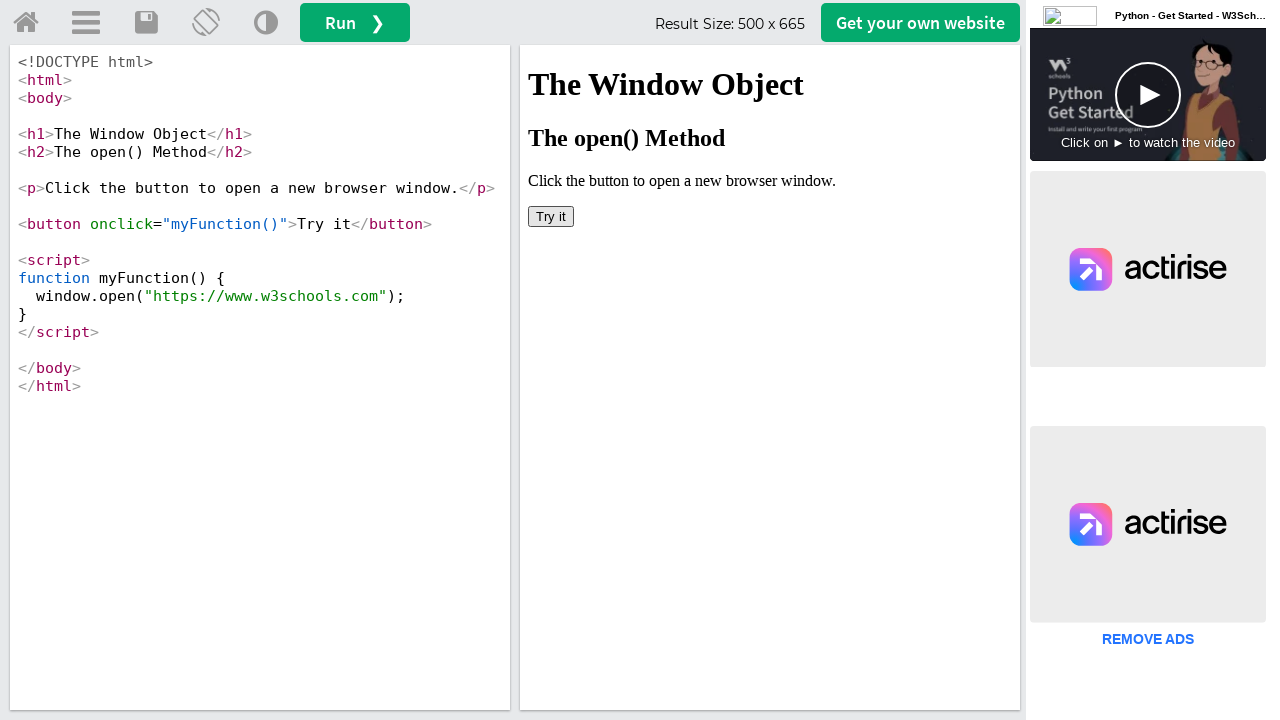

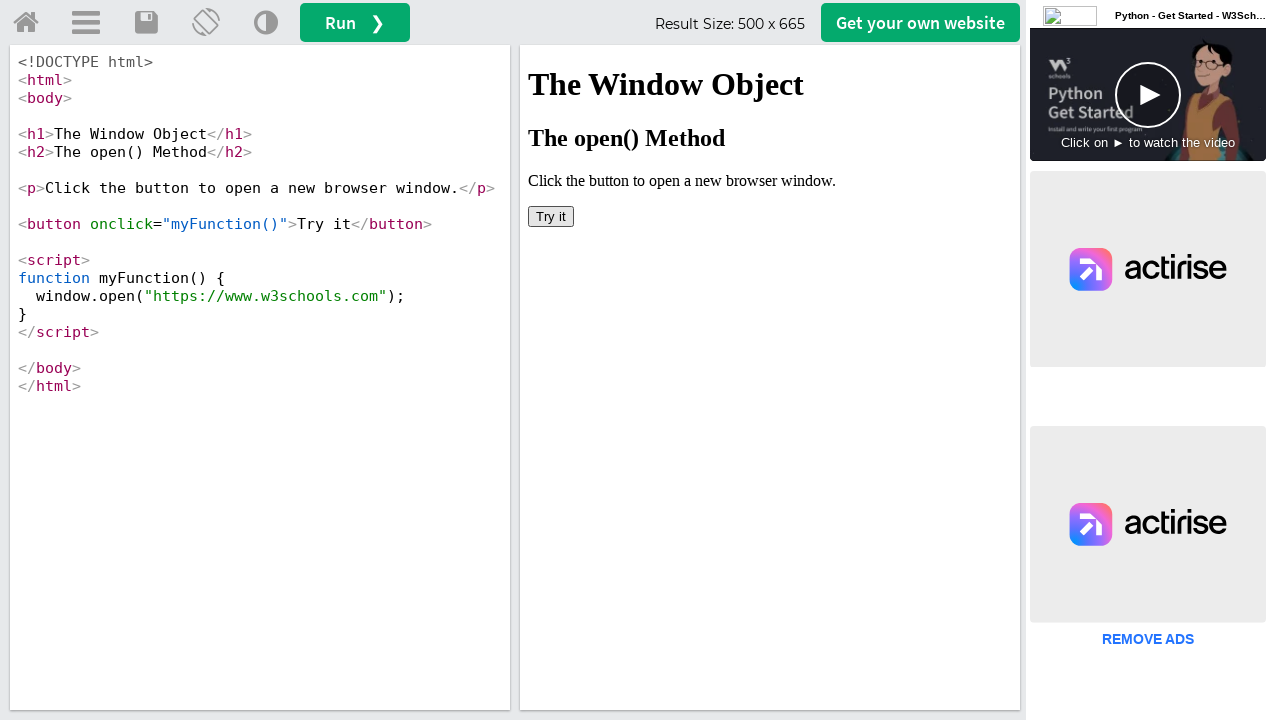